Tests filling out a practice form with personal information and submitting it

Starting URL: https://demoqa.com/automation-practice-form

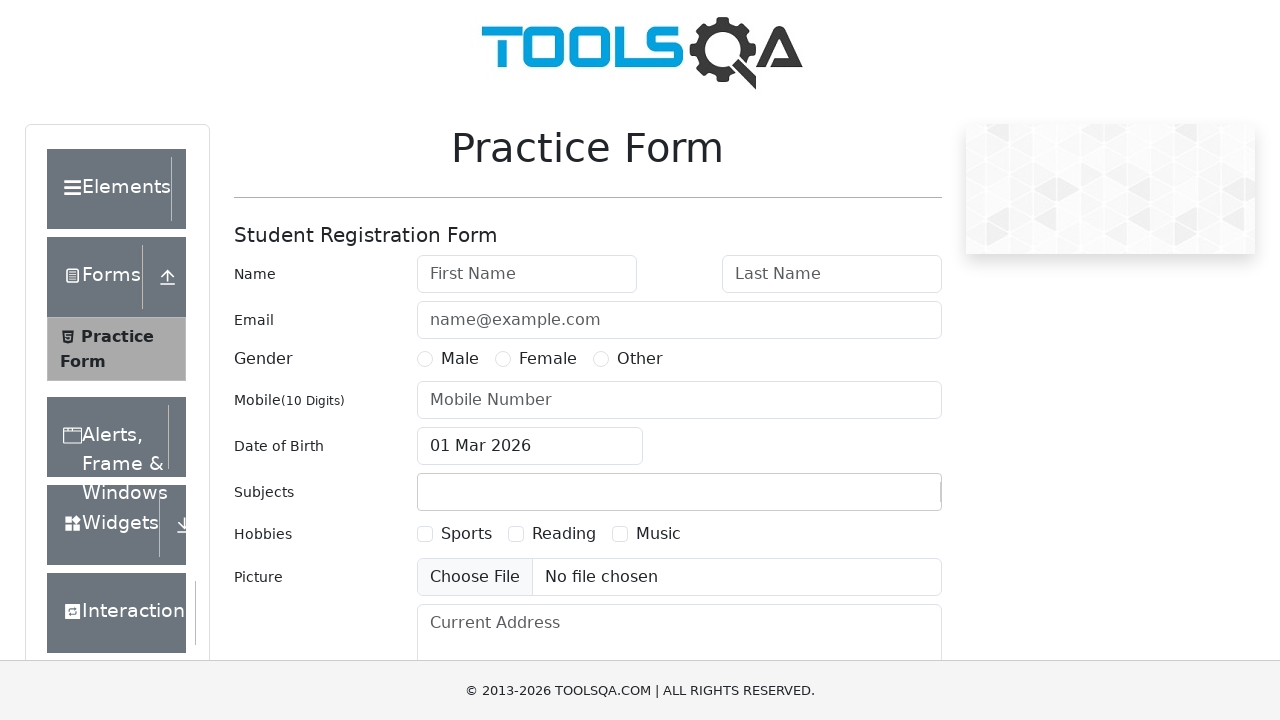

Scrolled first name field into view
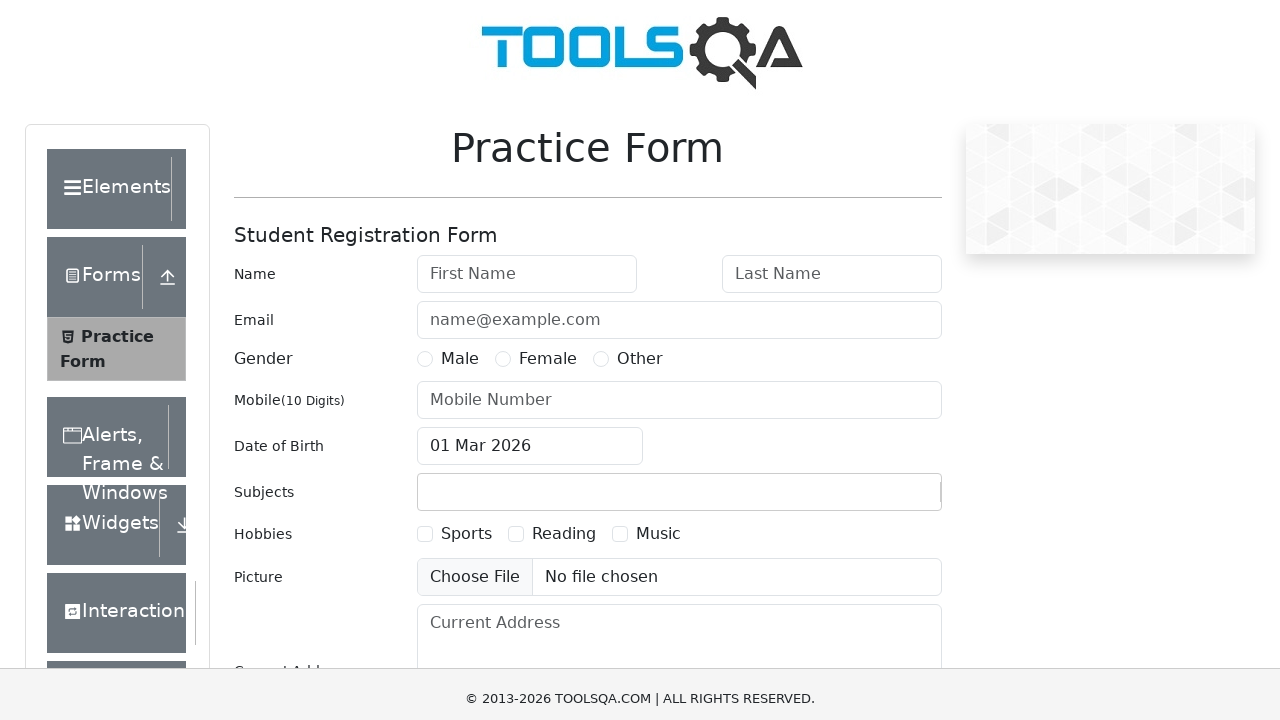

Filled first name field with 'Irina' on #firstName
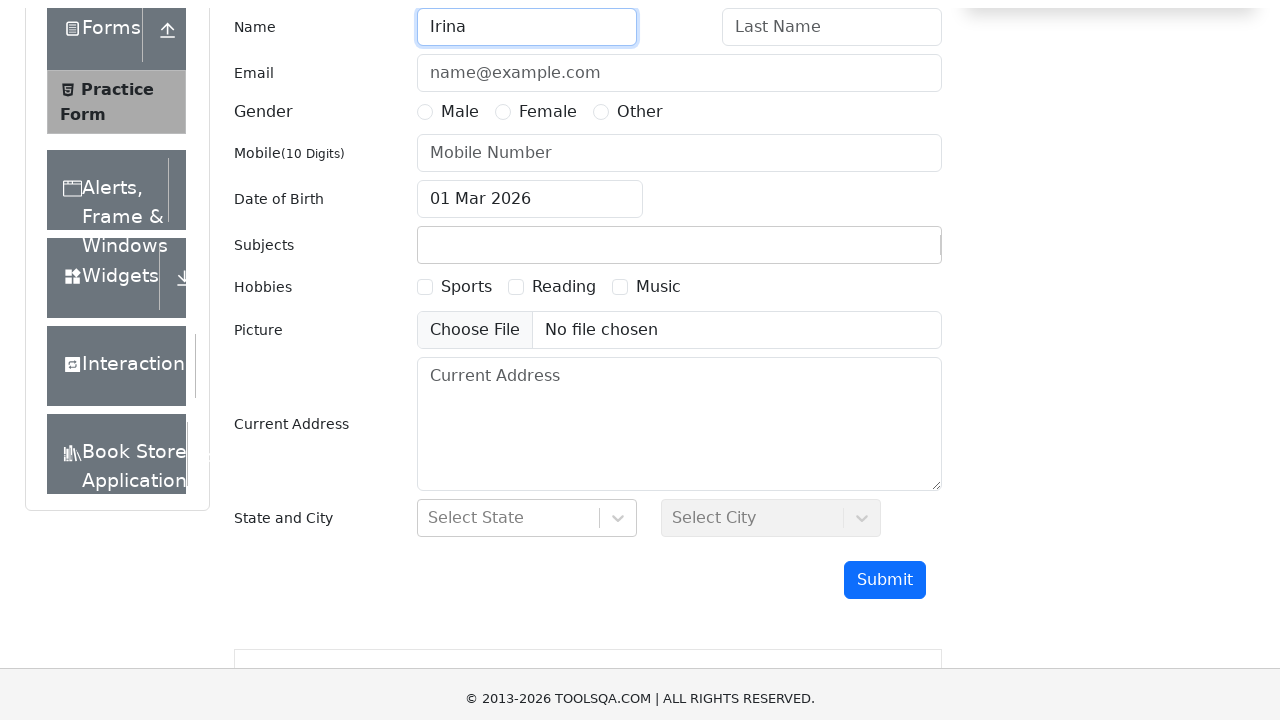

Scrolled last name field into view
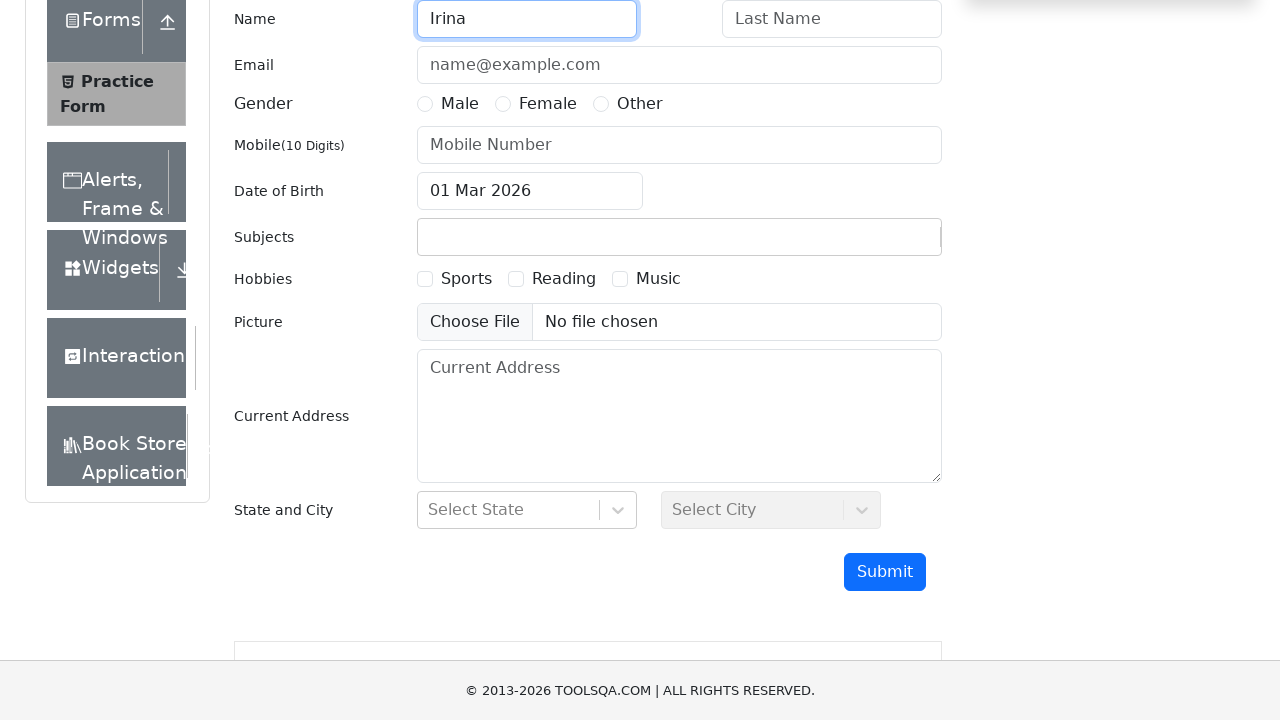

Filled last name field with 'Kuperman' on #lastName
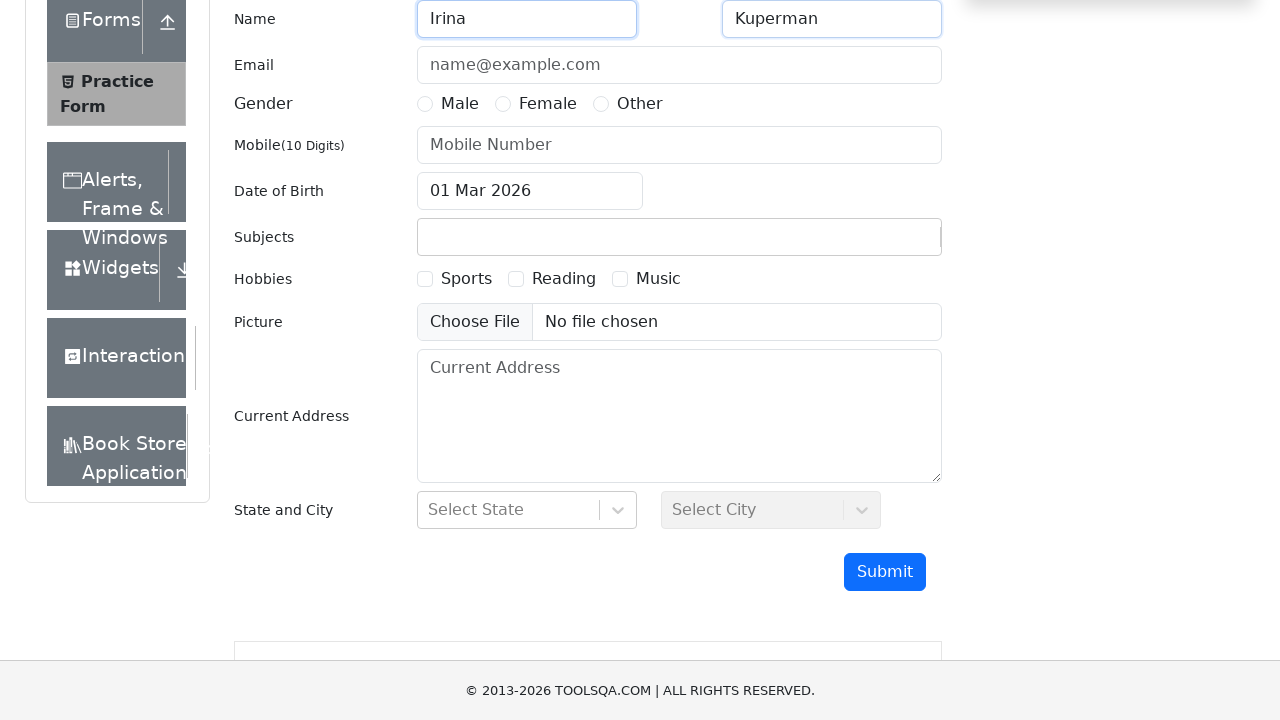

Scrolled email field into view
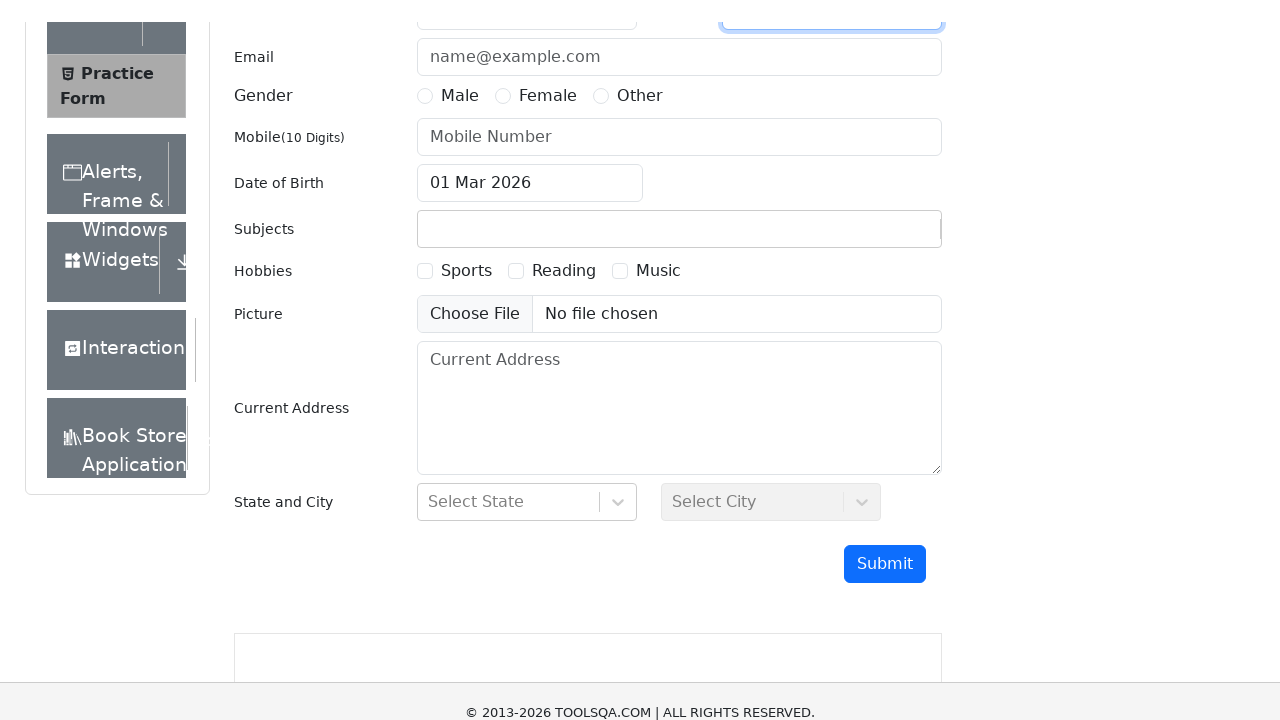

Filled email field with 'ama@ama.com' on #userEmail
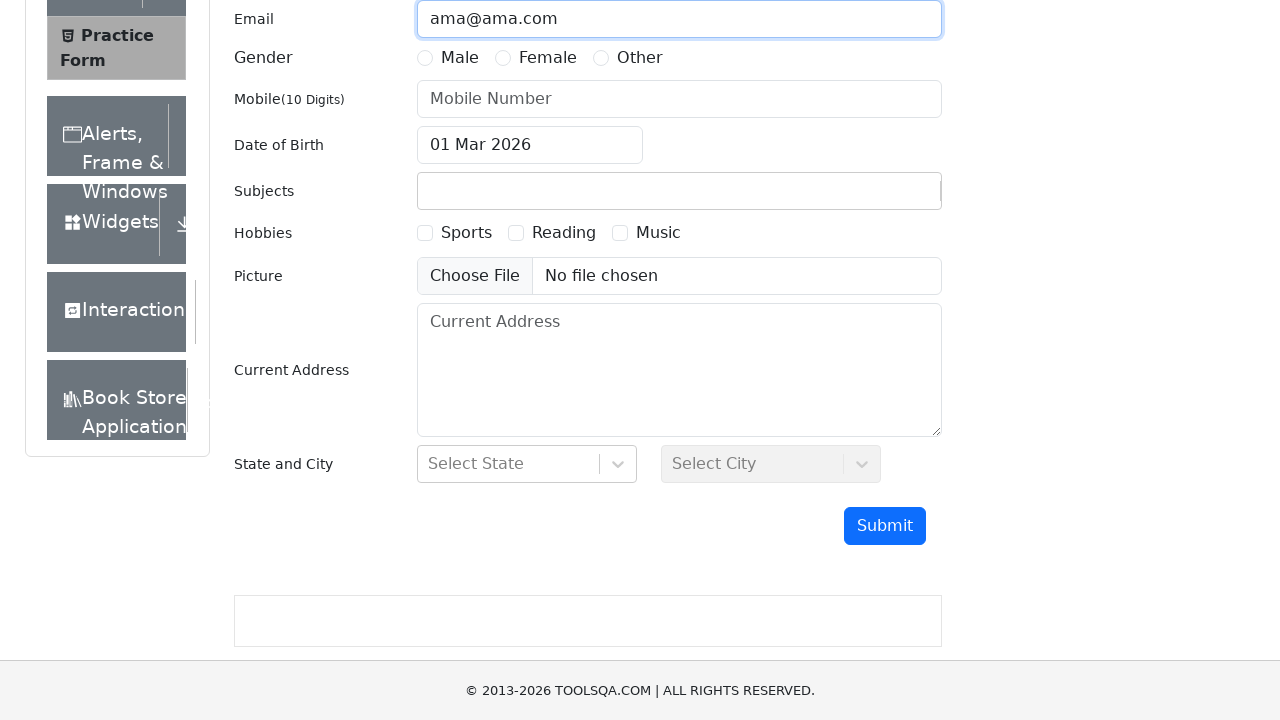

Scrolled gender radio button into view
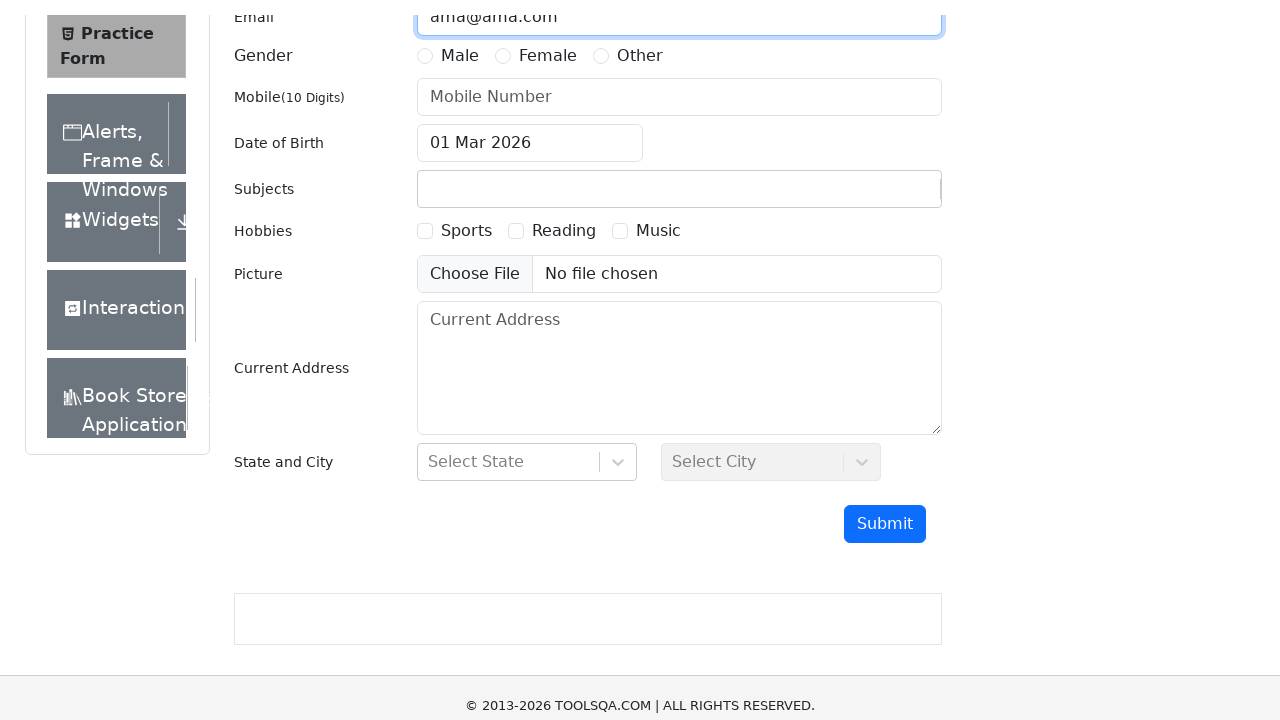

Selected gender option (Female) at (548, 31) on label[for='gender-radio-2']
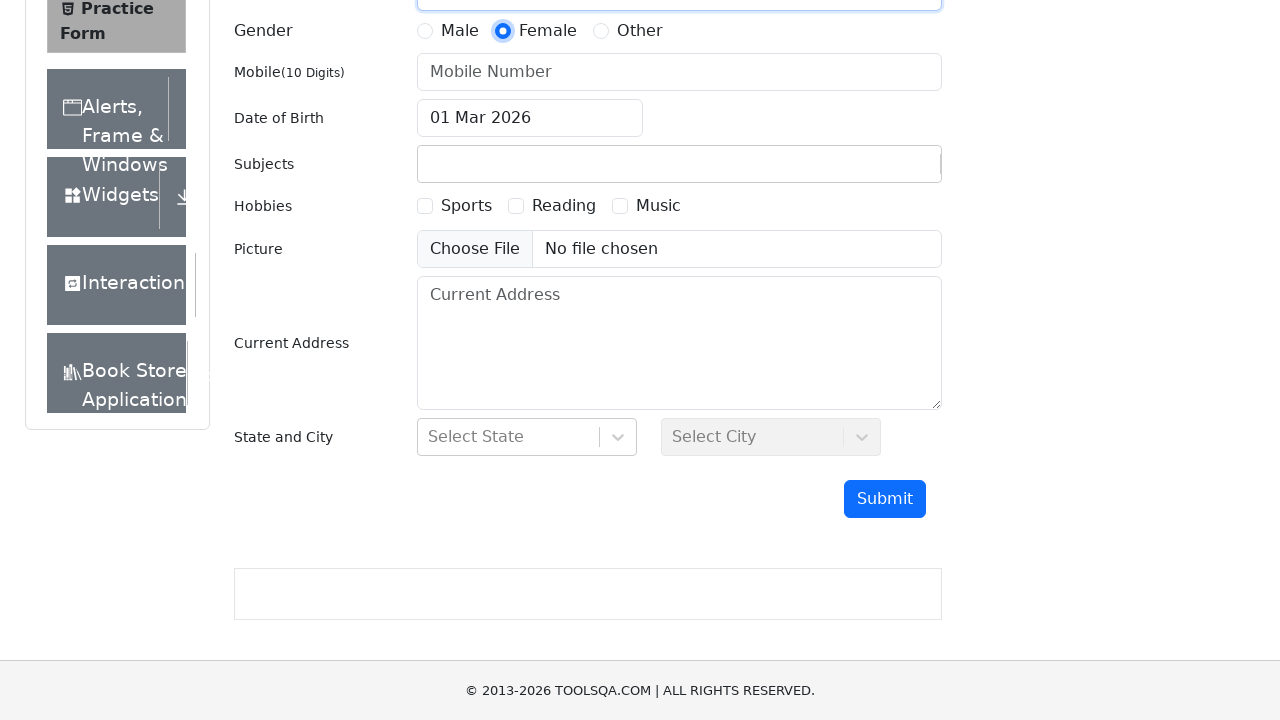

Scrolled phone number field into view
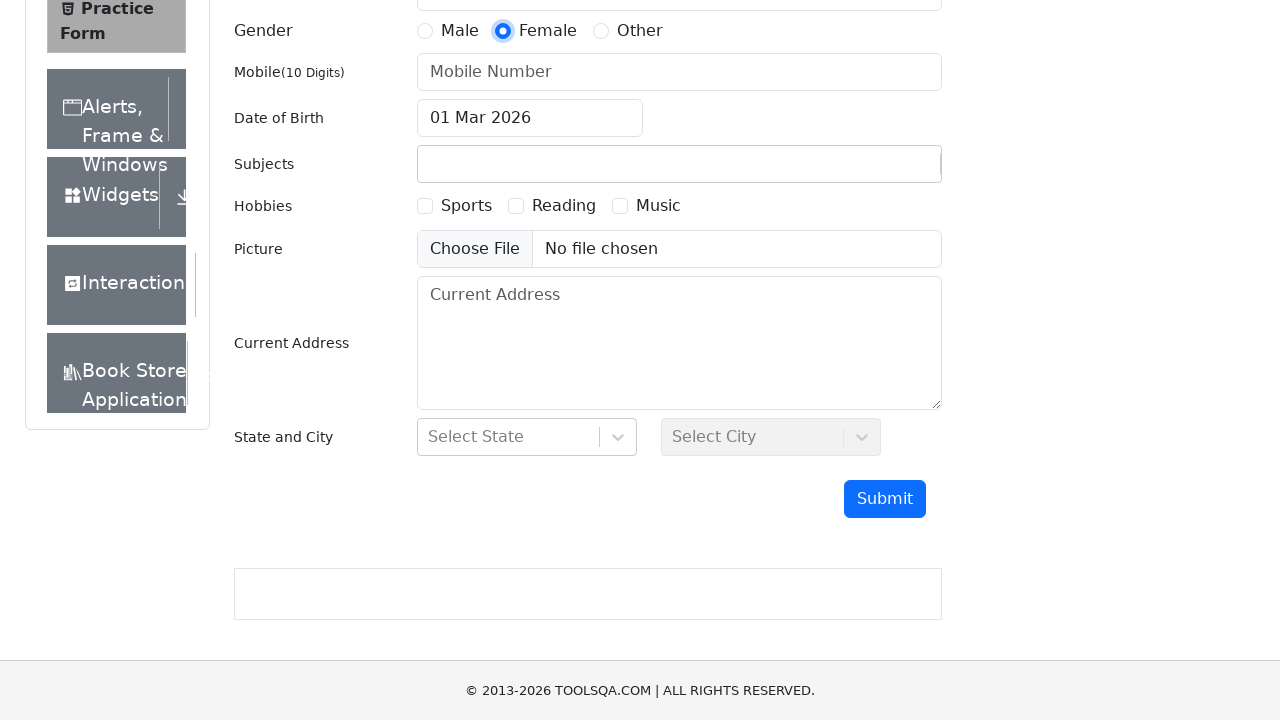

Filled phone number field with '1234567890' on #userNumber
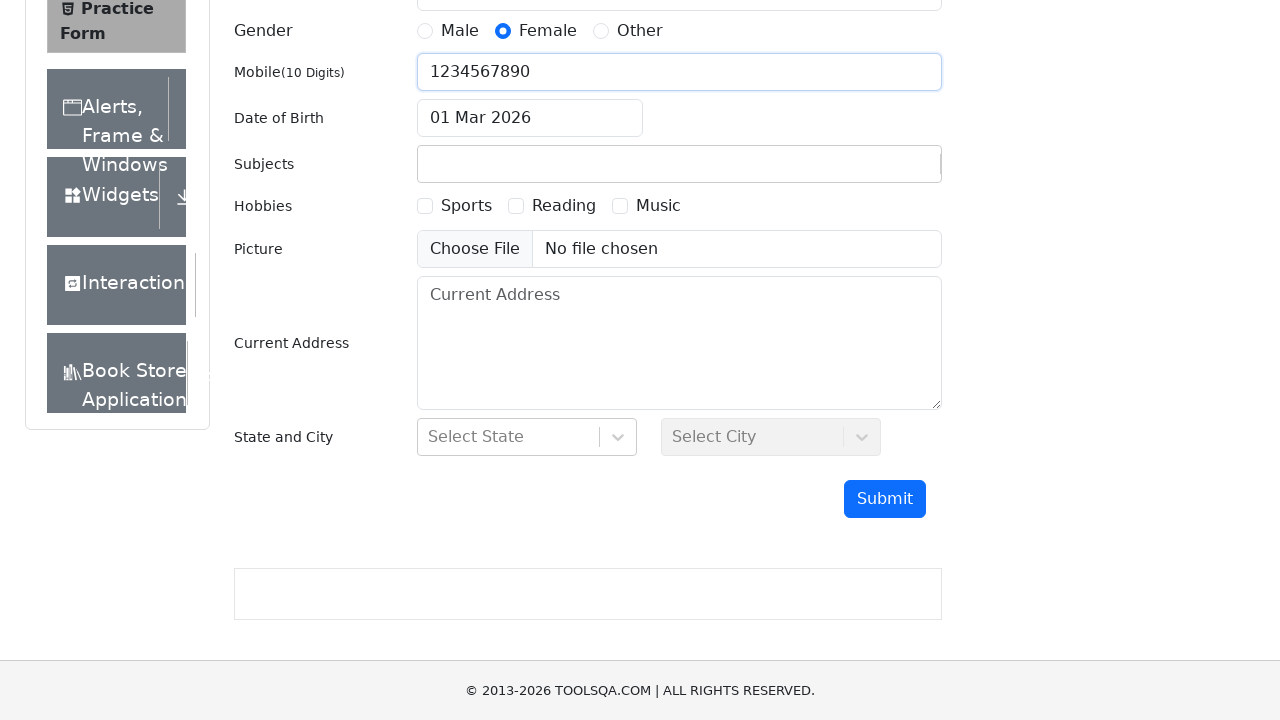

Scrolled submit button into view
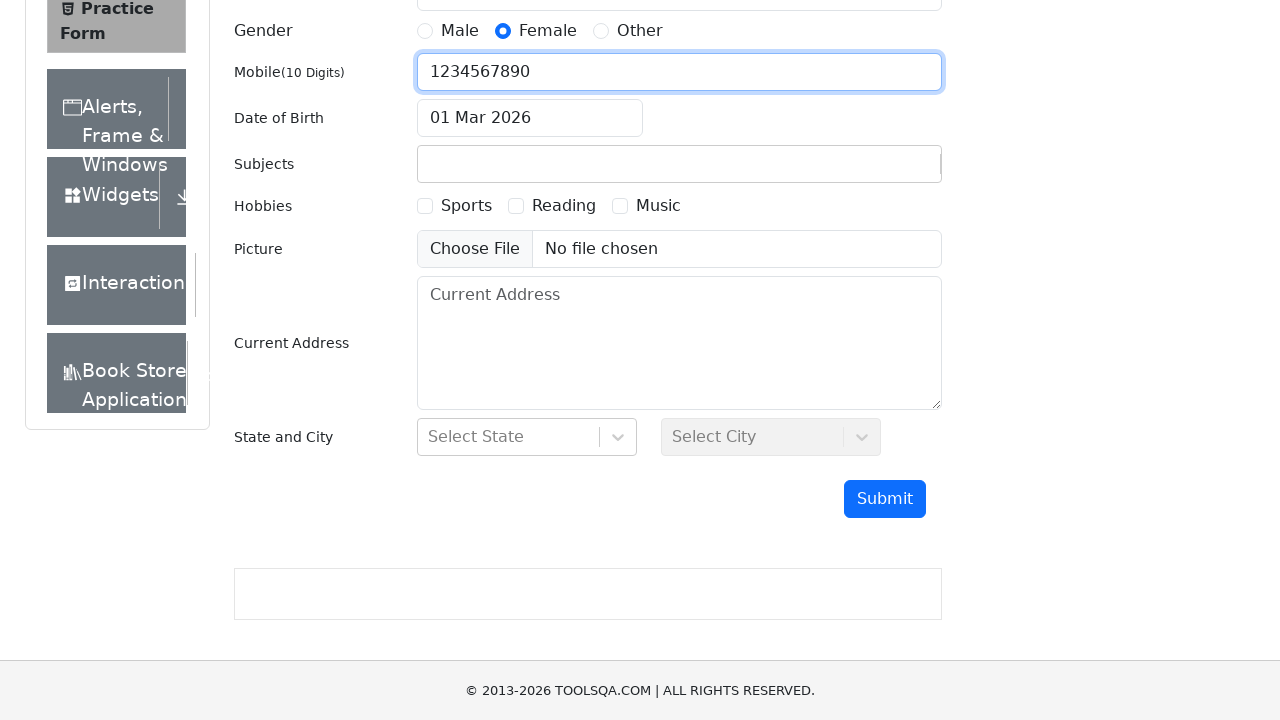

Clicked submit button to submit form at (885, 499) on #submit
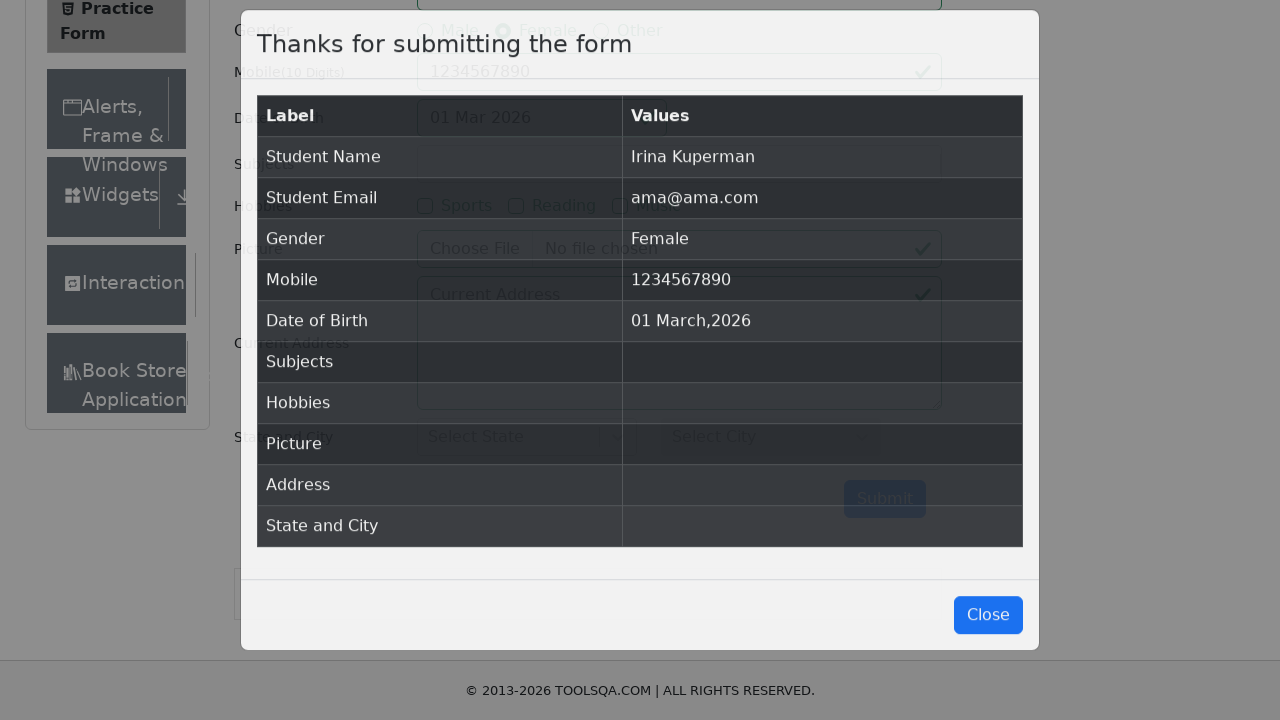

Form submission modal appeared successfully
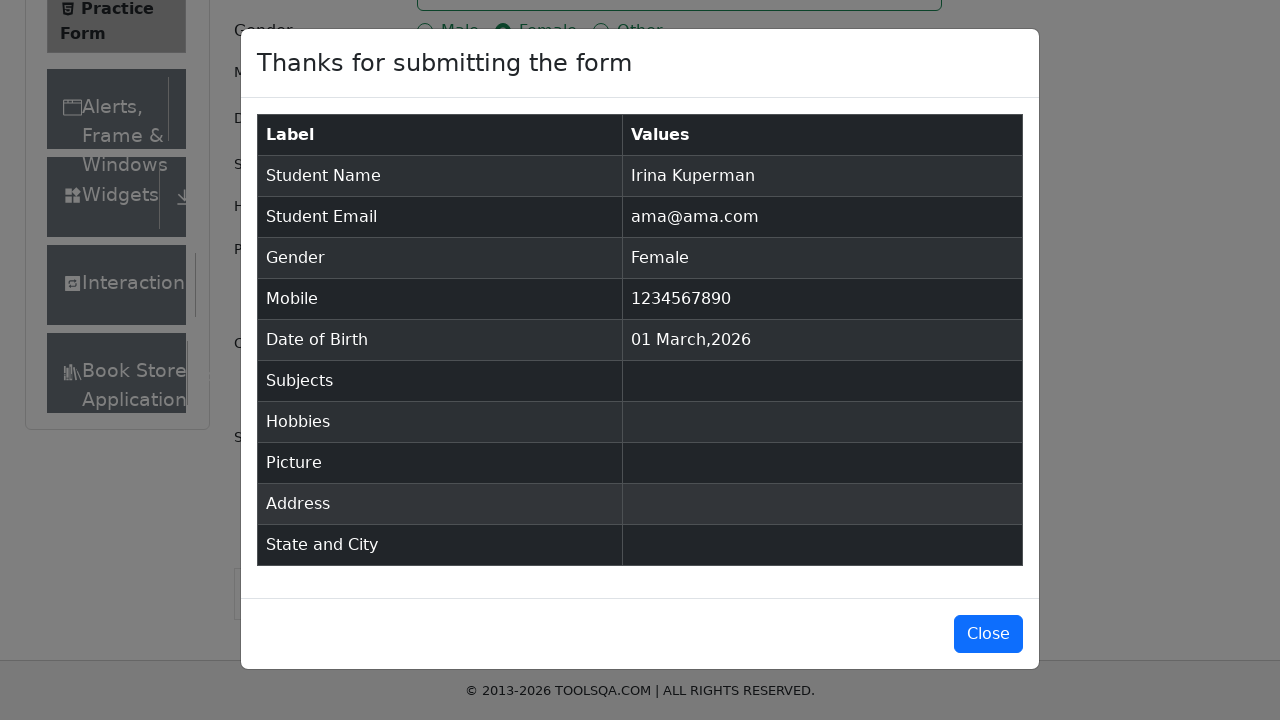

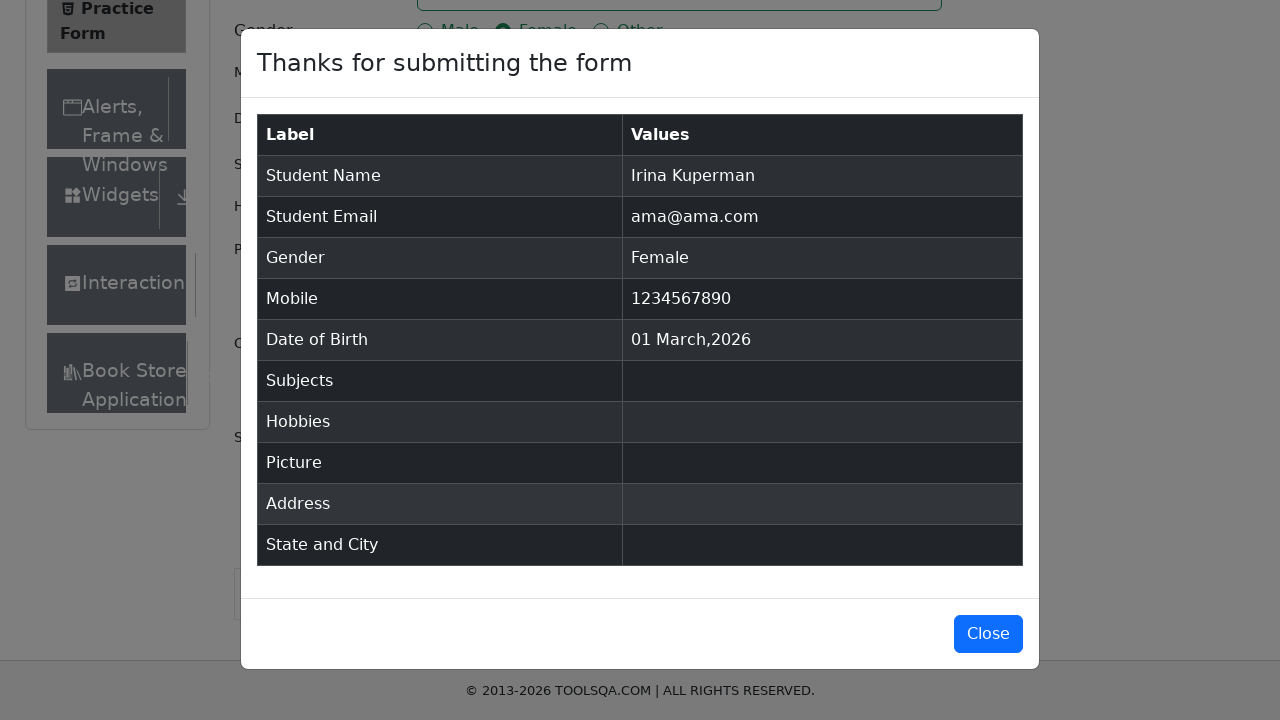